Tests alert and confirmation dialog handling by filling a name field and triggering different types of JavaScript alerts

Starting URL: https://rahulshettyacademy.com/AutomationPractice/

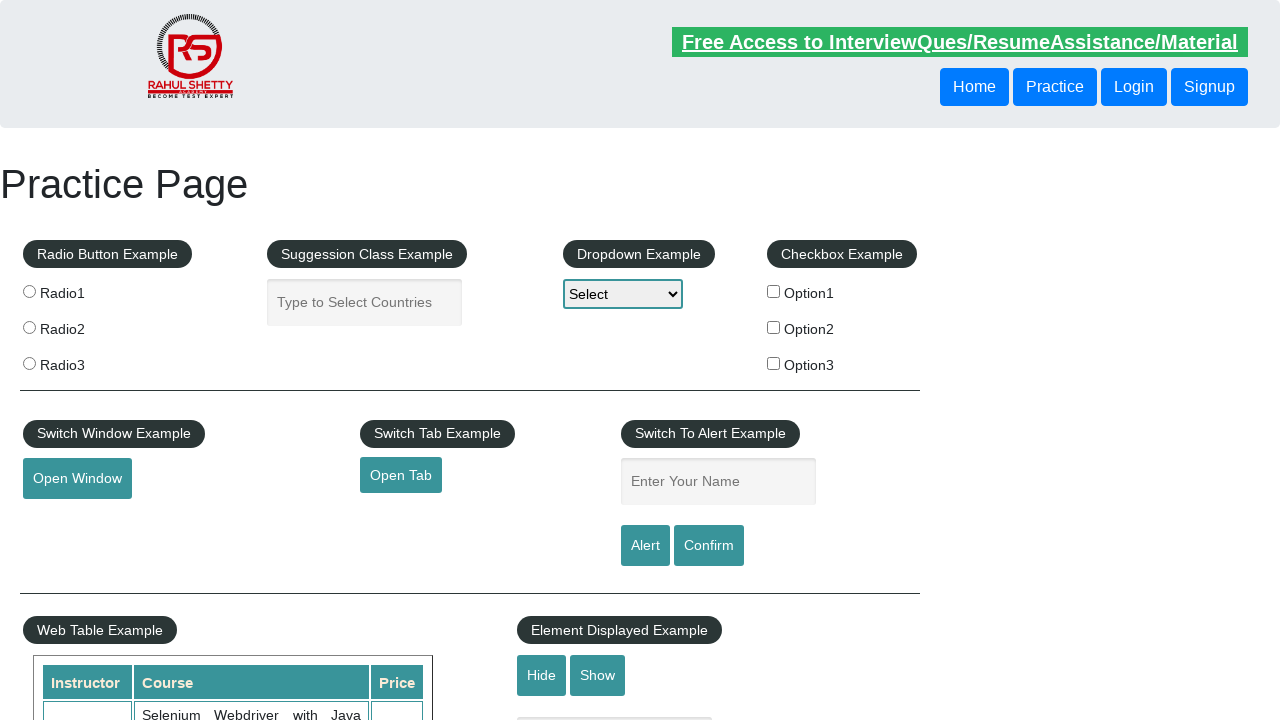

Filled name field with 'Suresh' on input#name
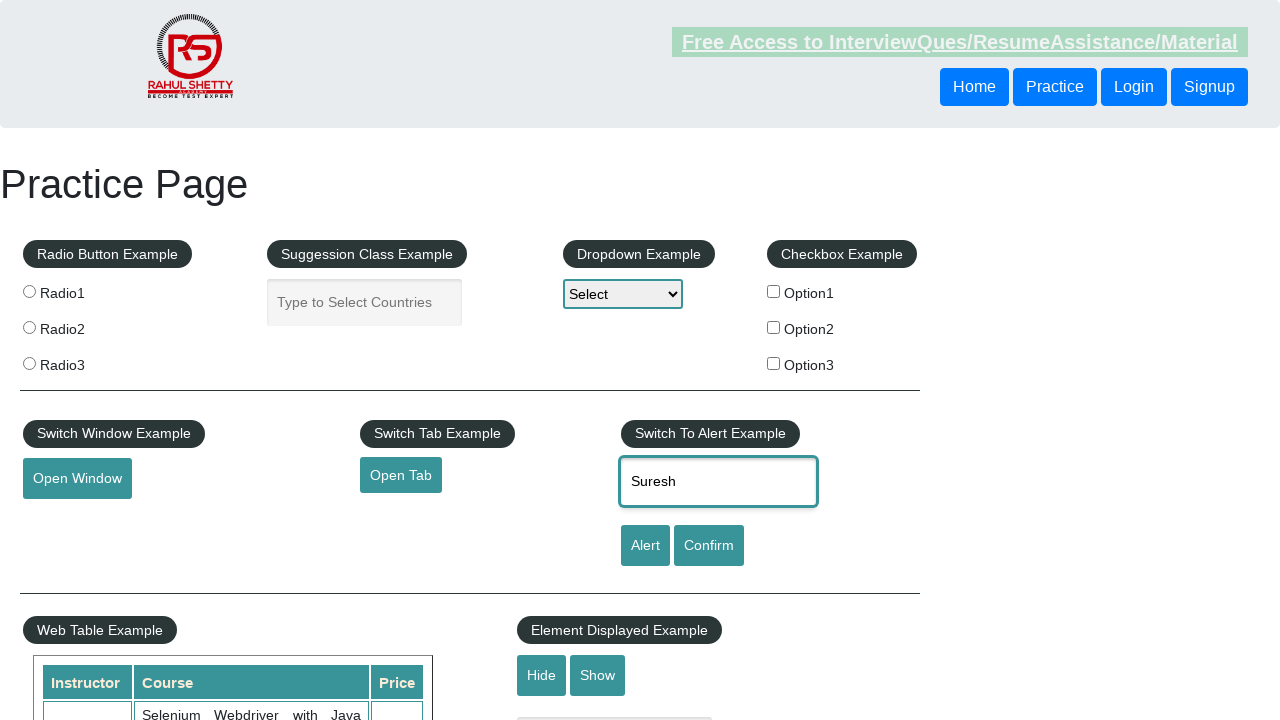

Clicked alert button to trigger JavaScript alert at (645, 546) on input#alertbtn
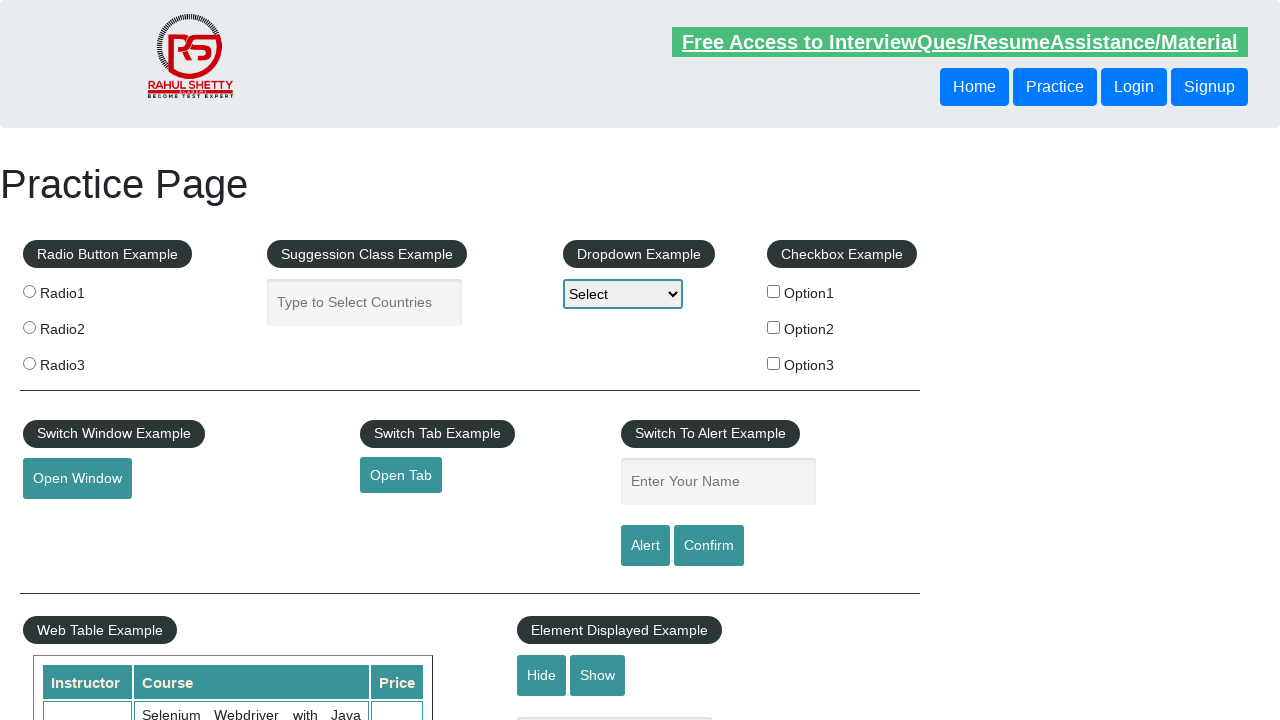

Set up dialog handler to accept all dialogs
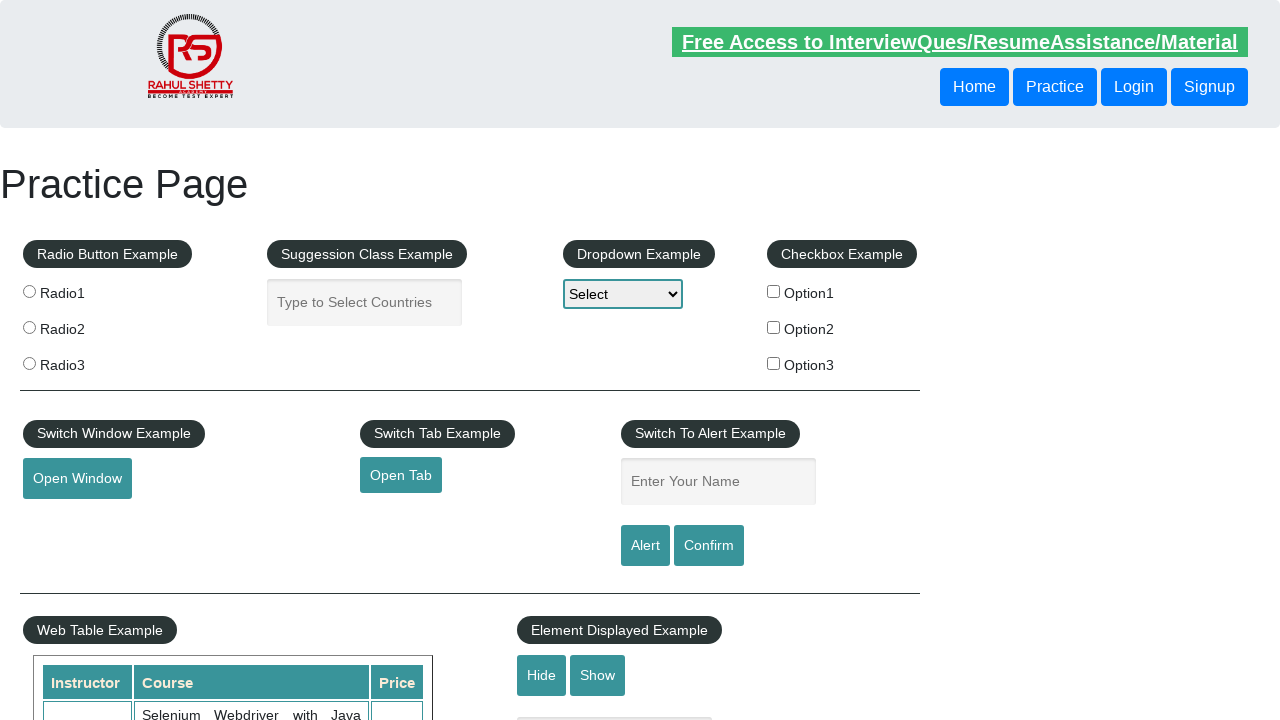

Filled name field with 'Vurkonda' on input#name
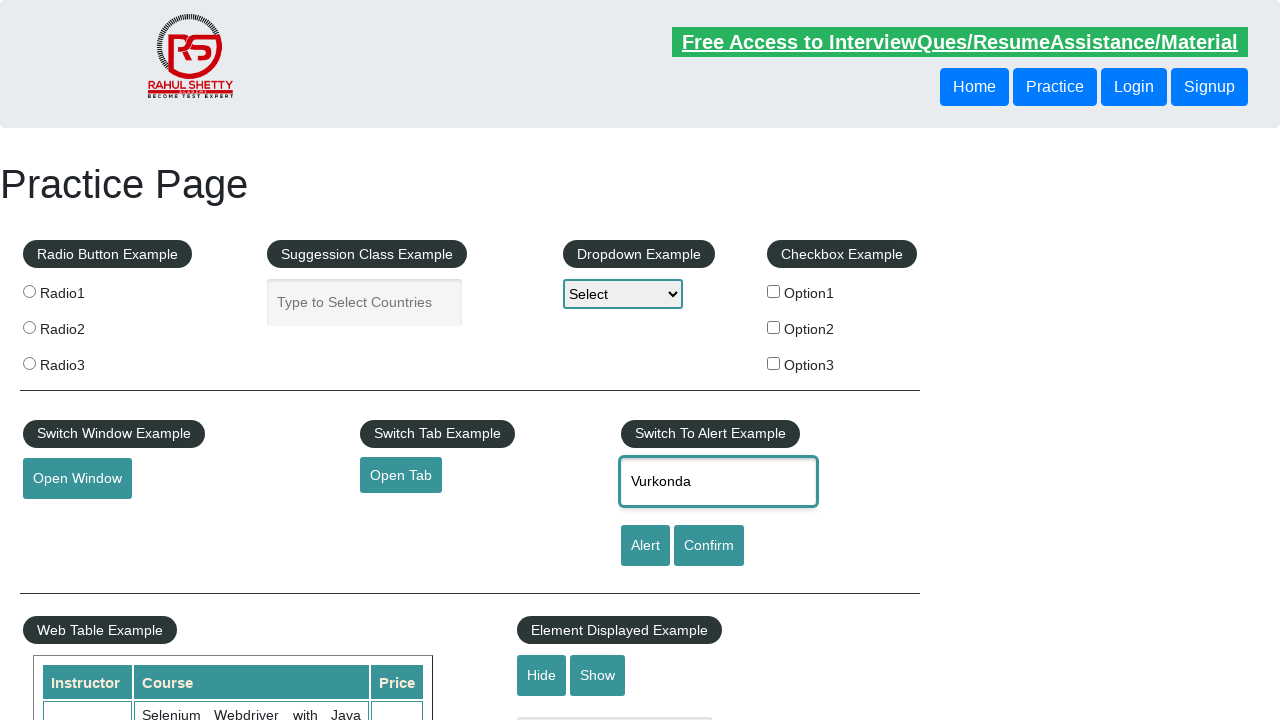

Clicked confirmation button to trigger JavaScript confirmation dialog at (709, 546) on input#confirmbtn
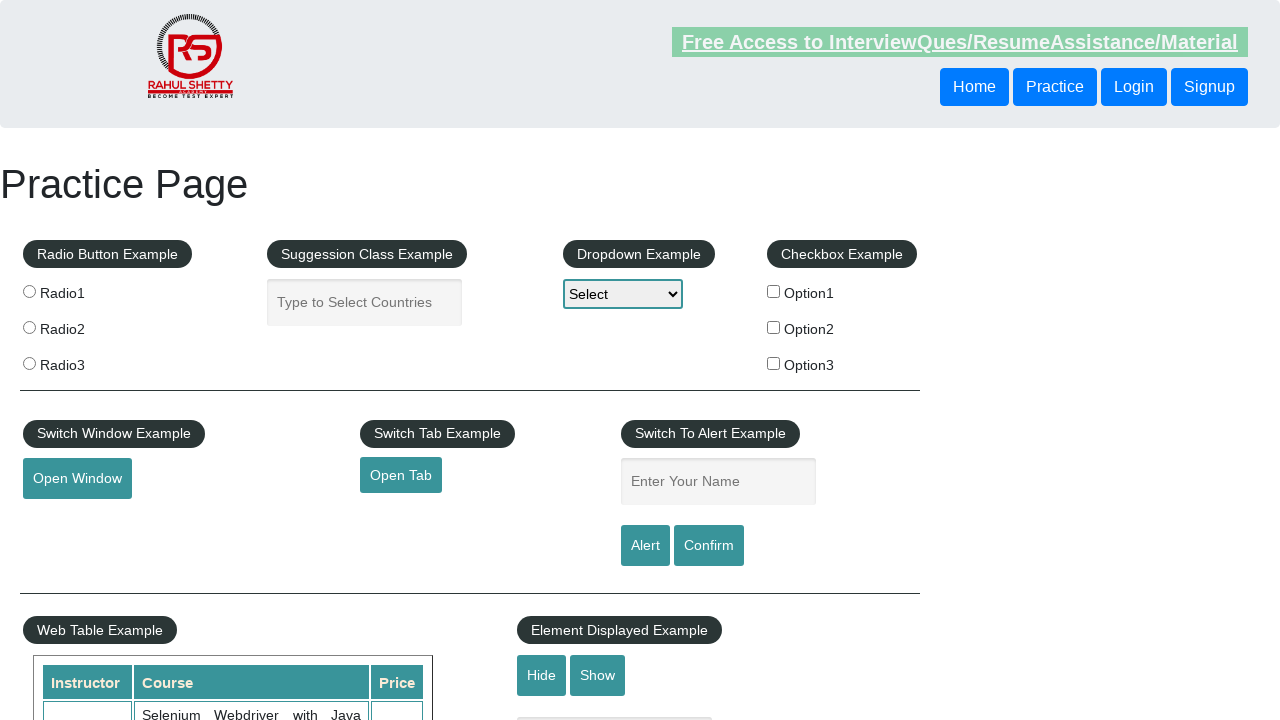

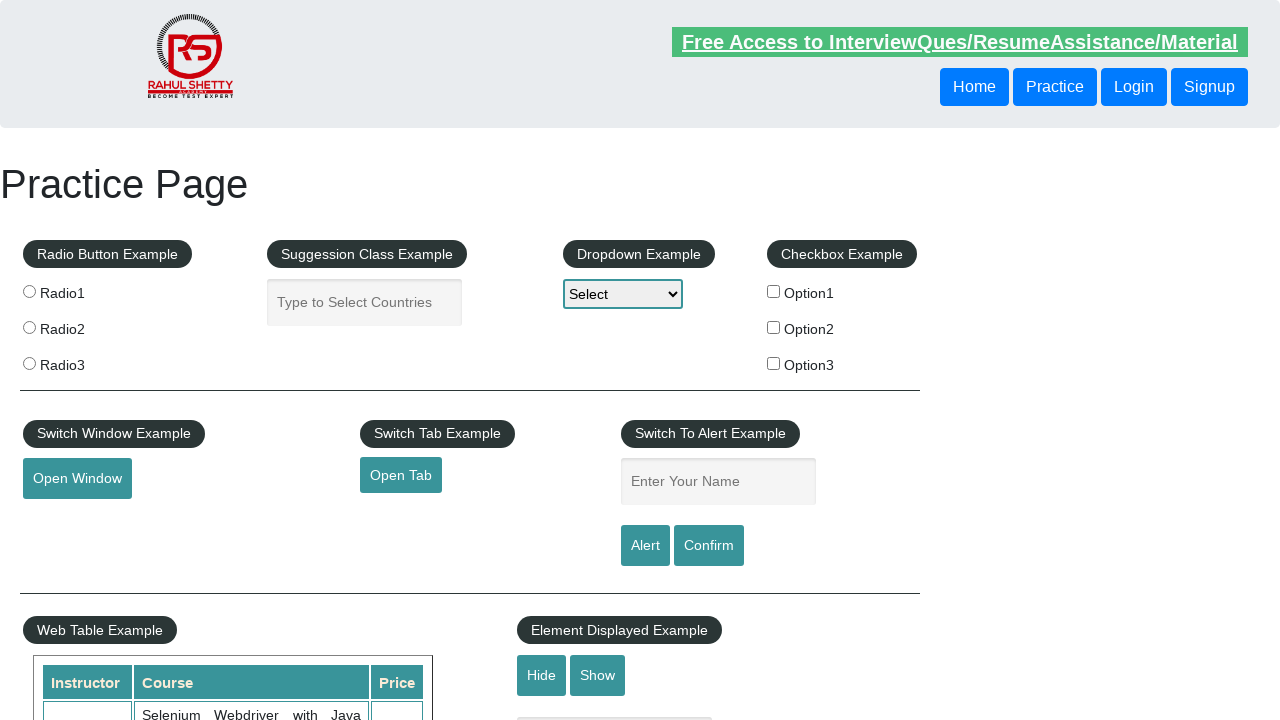